Tests a data types form by filling in personal information fields (name, address, email, phone, city, country, job position, company) while intentionally leaving the zip code empty, then verifies that the zip code field shows an error state (red) and all other fields show success state (green).

Starting URL: https://bonigarcia.dev/selenium-webdriver-java/data-types.html

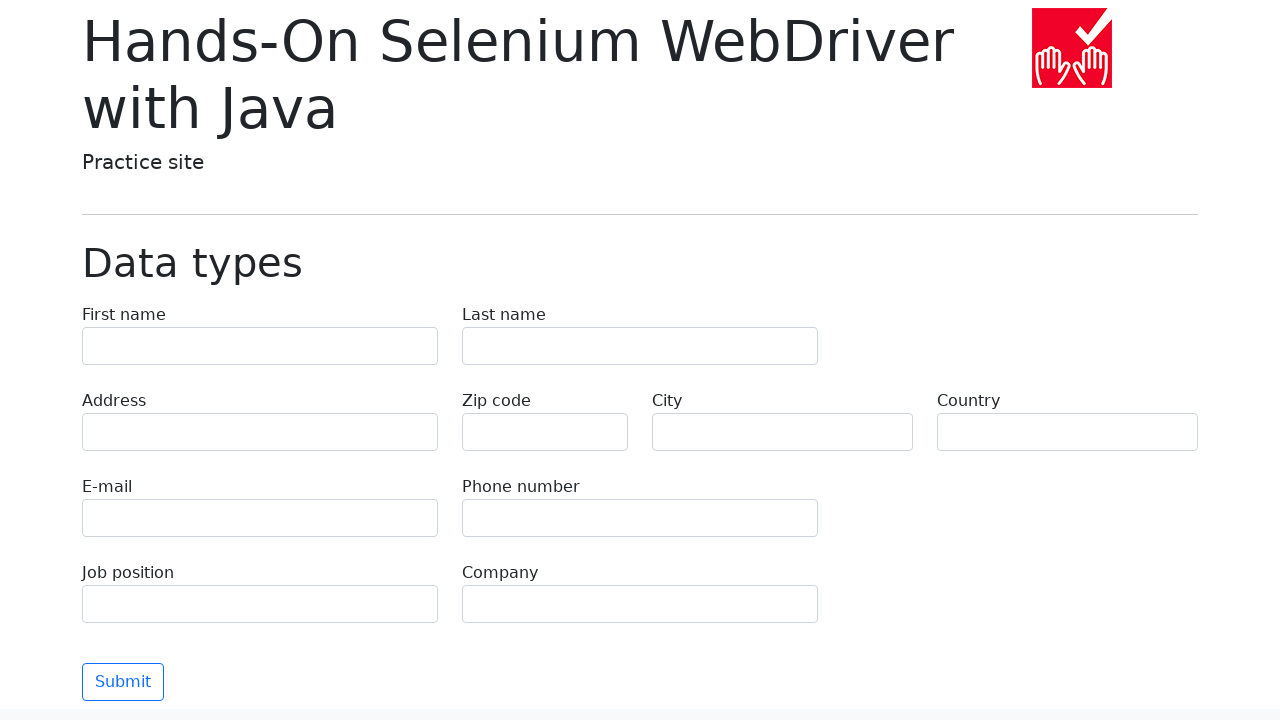

Filled first name field with 'Иван' on input[name='first-name']
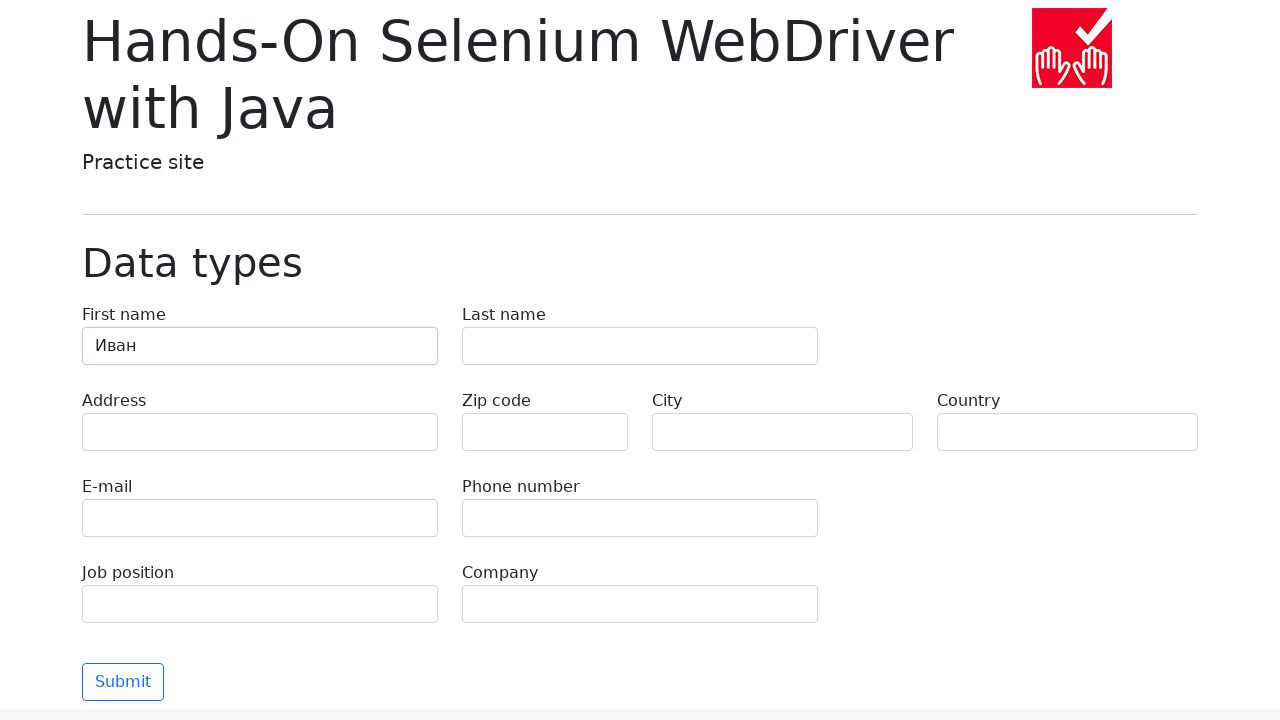

Filled last name field with 'Петров' on input[name='last-name']
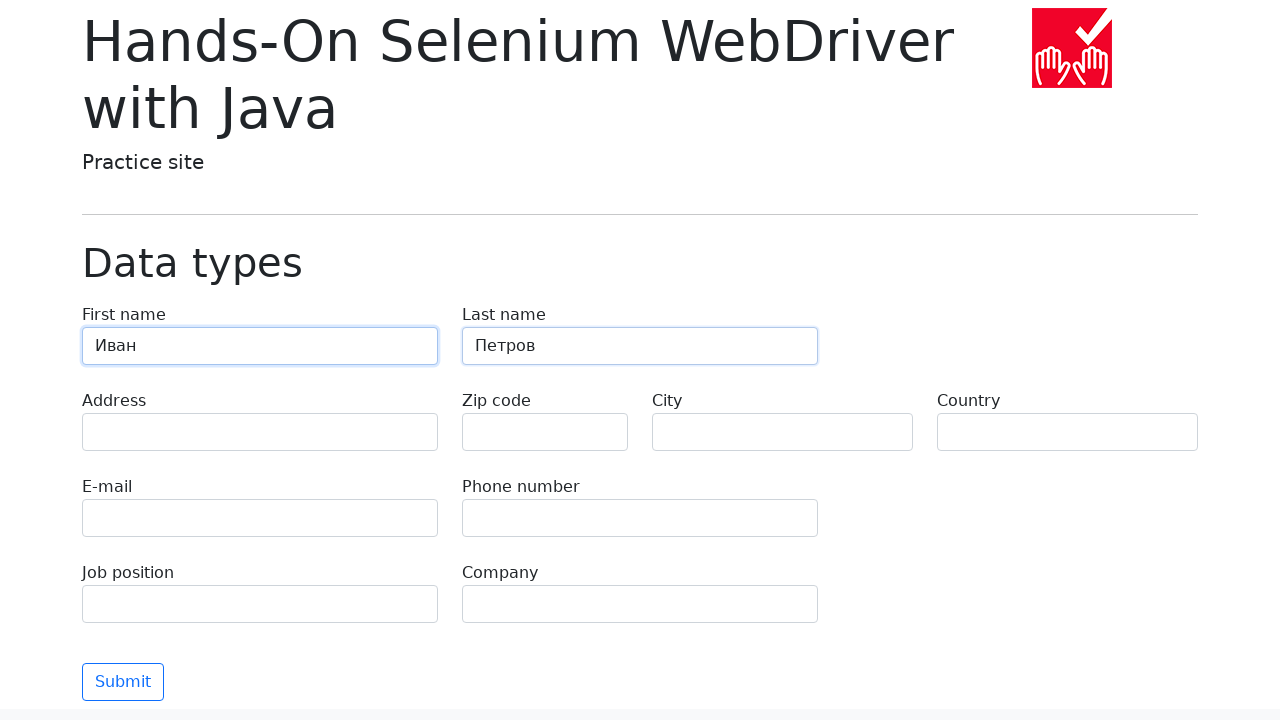

Filled address field with 'Ленина, 55-3' on input[name='address']
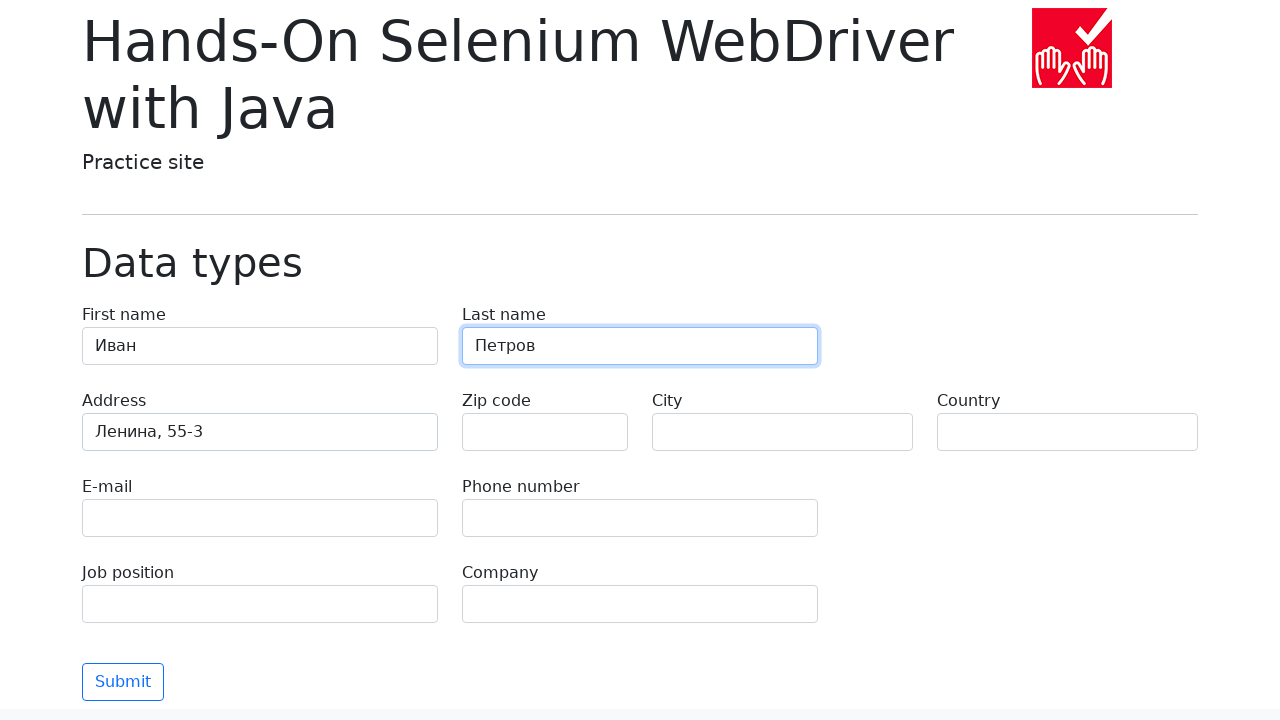

Filled email field with 'test@skypro.com' on input[name='e-mail']
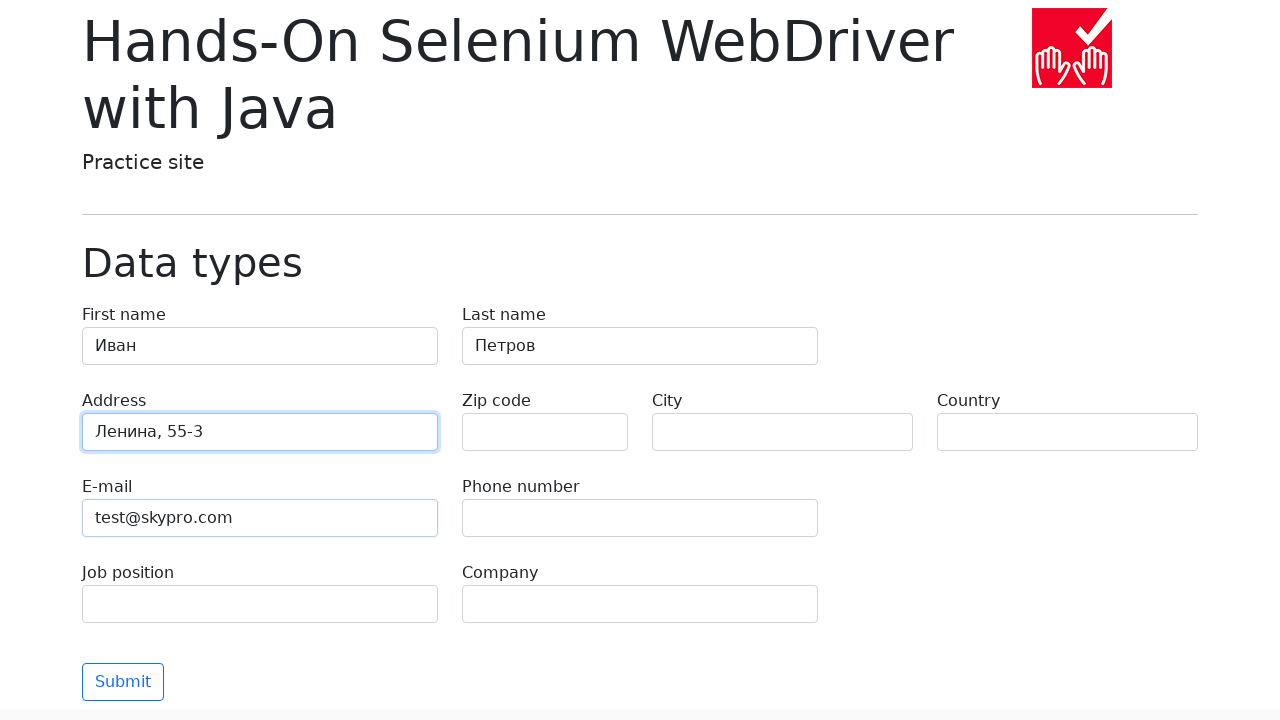

Filled phone field with '+7985899998787' on input[name='phone']
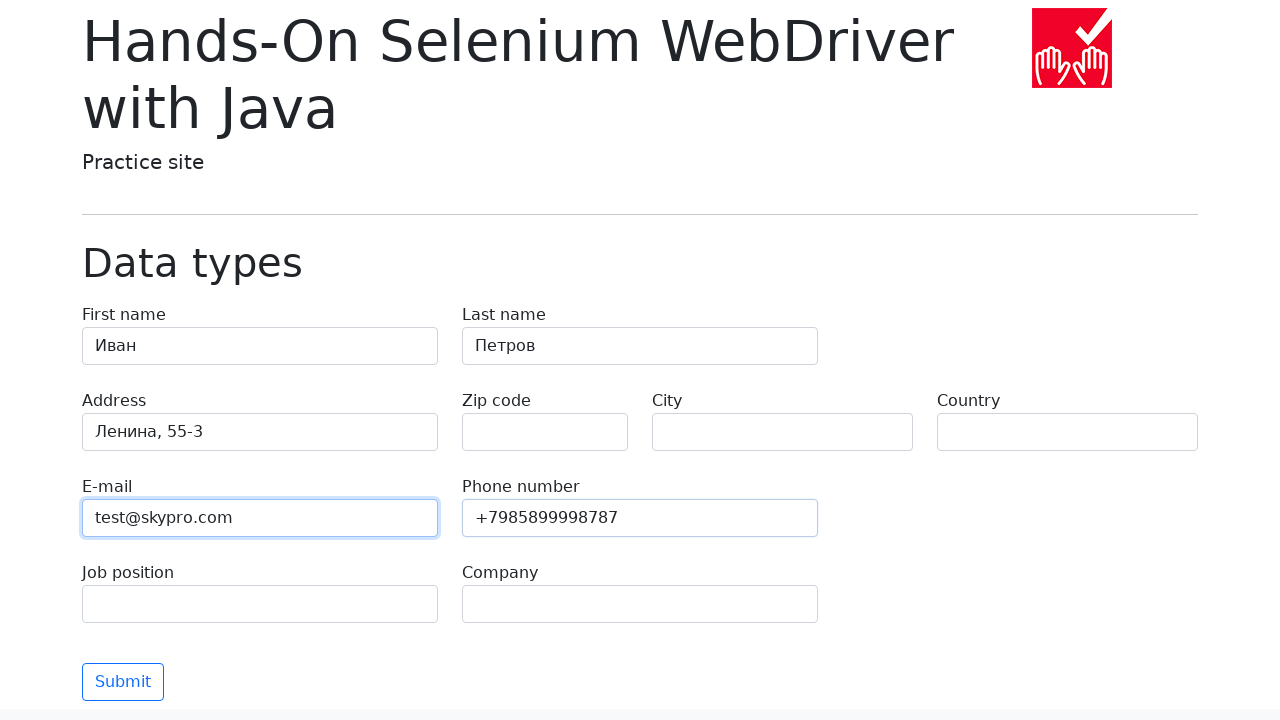

Filled city field with 'Москва' on input[name='city']
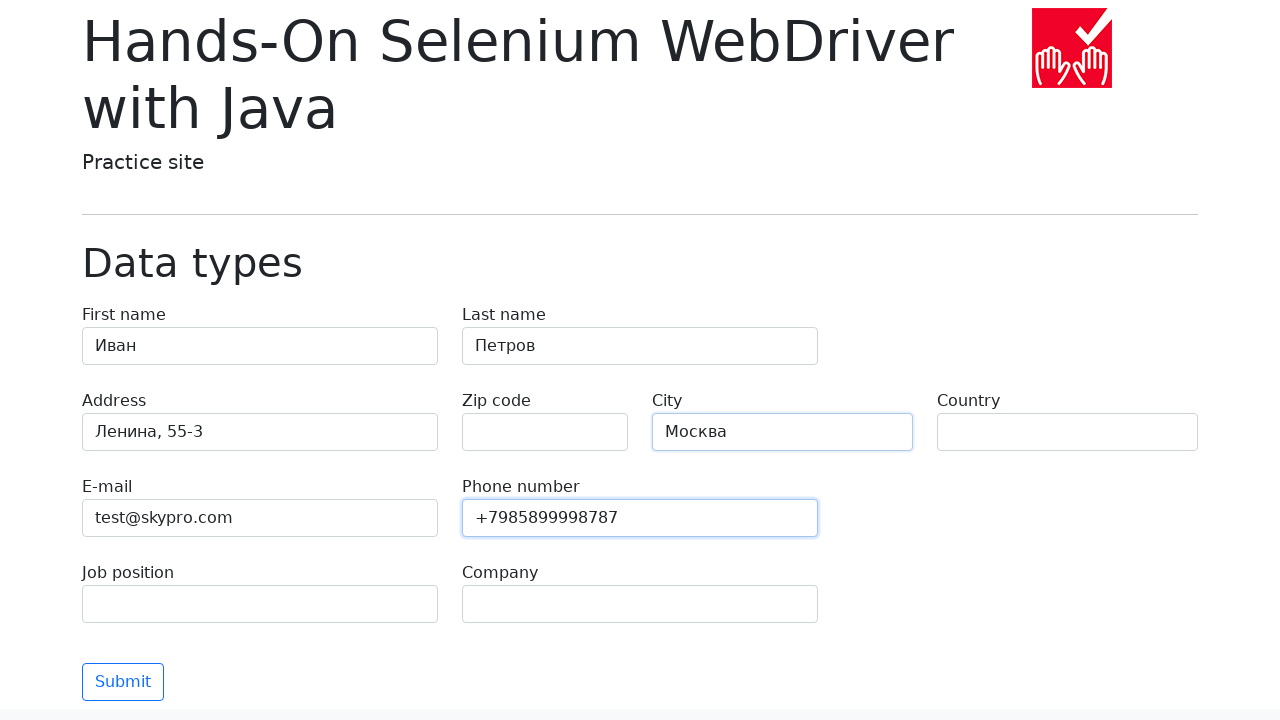

Filled country field with 'Россия' on input[name='country']
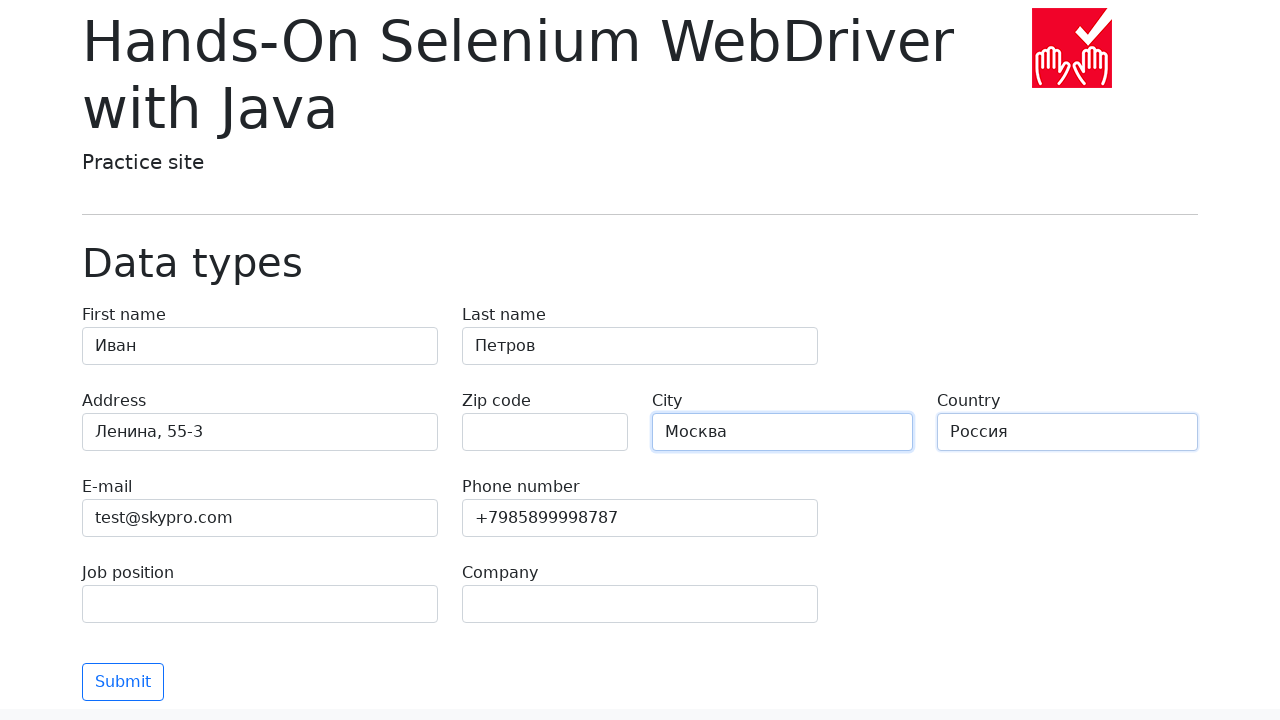

Filled job position field with 'QA' on input[name='job-position']
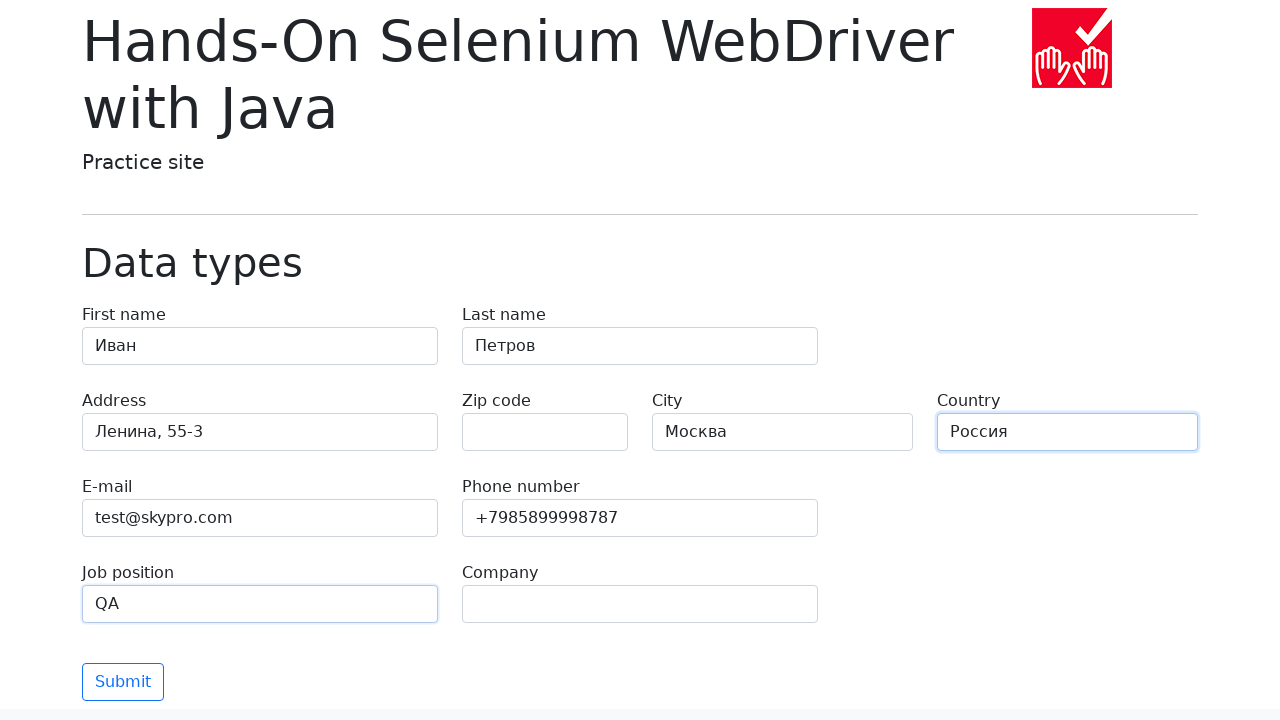

Filled company field with 'SkyPro' on input[name='company']
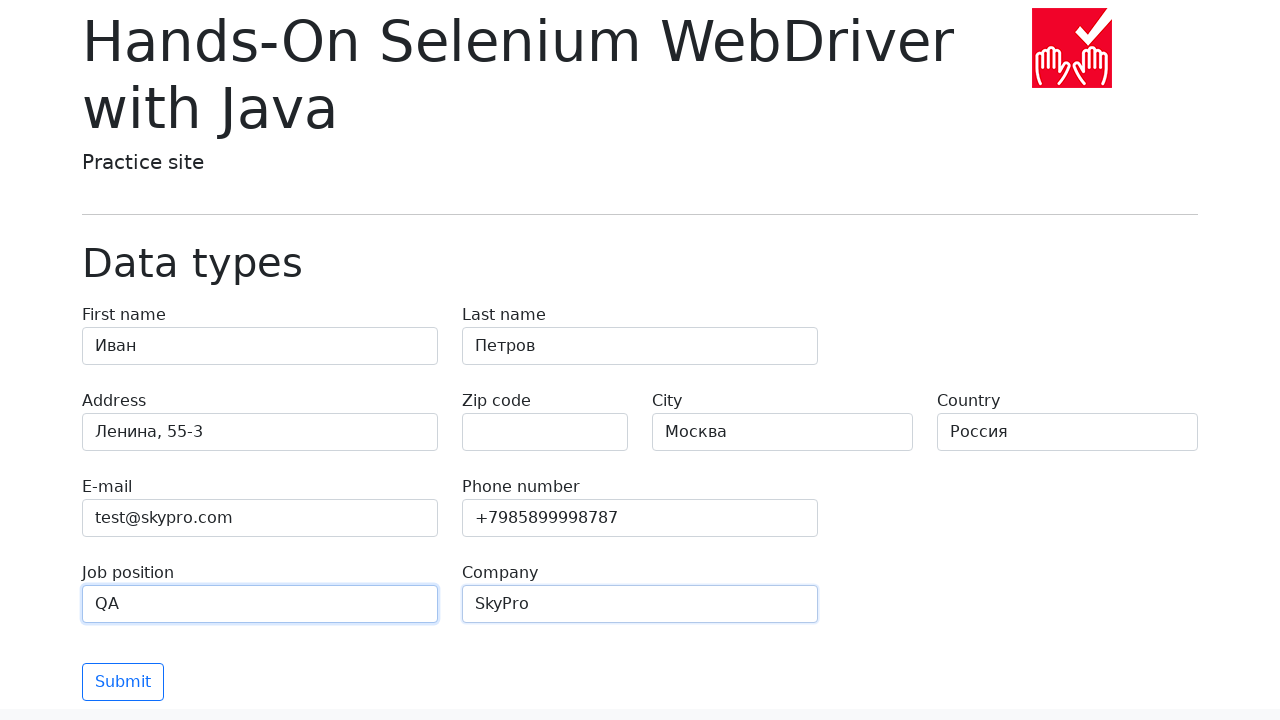

Clicked submit button to validate form at (123, 682) on button[type='submit']
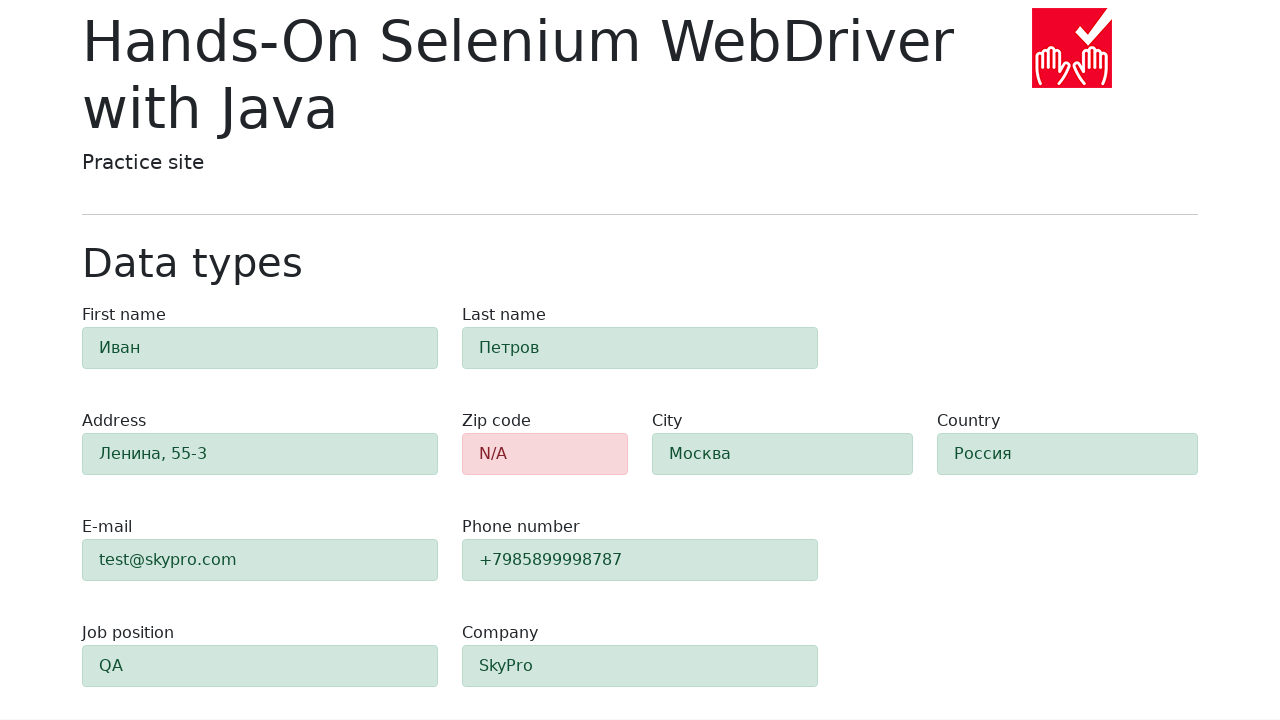

Form validation results loaded, zip code field is visible
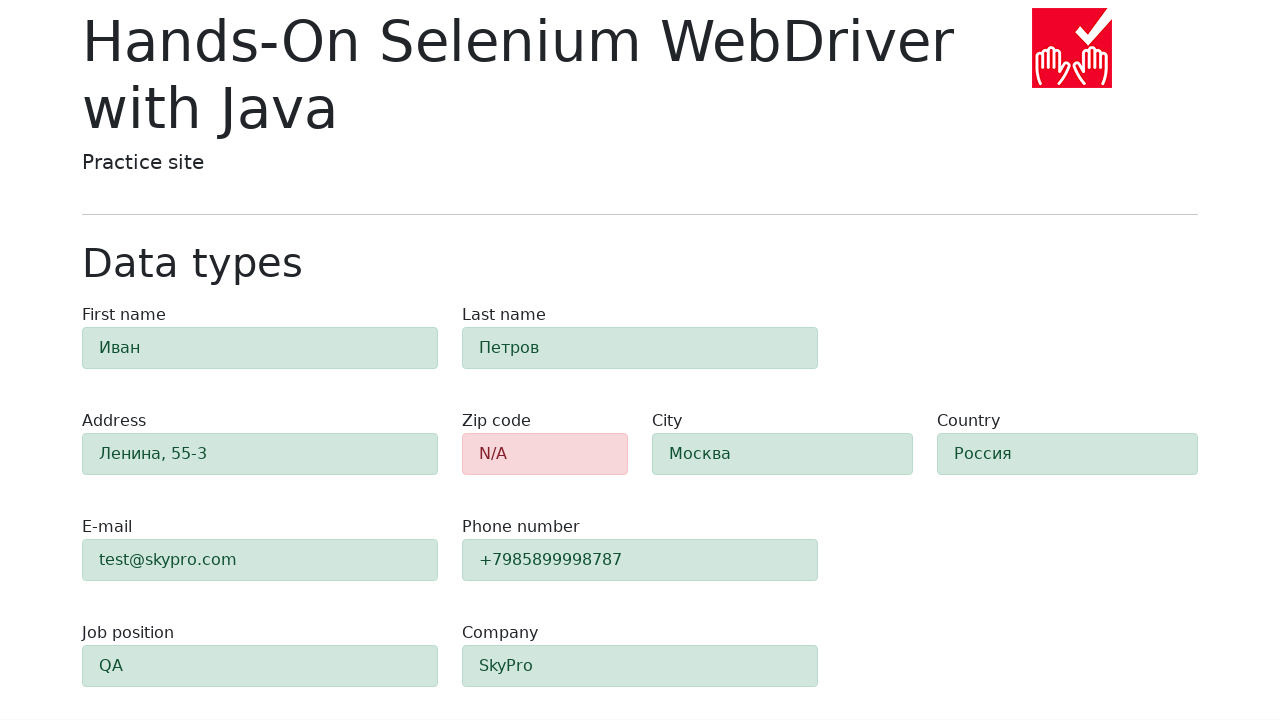

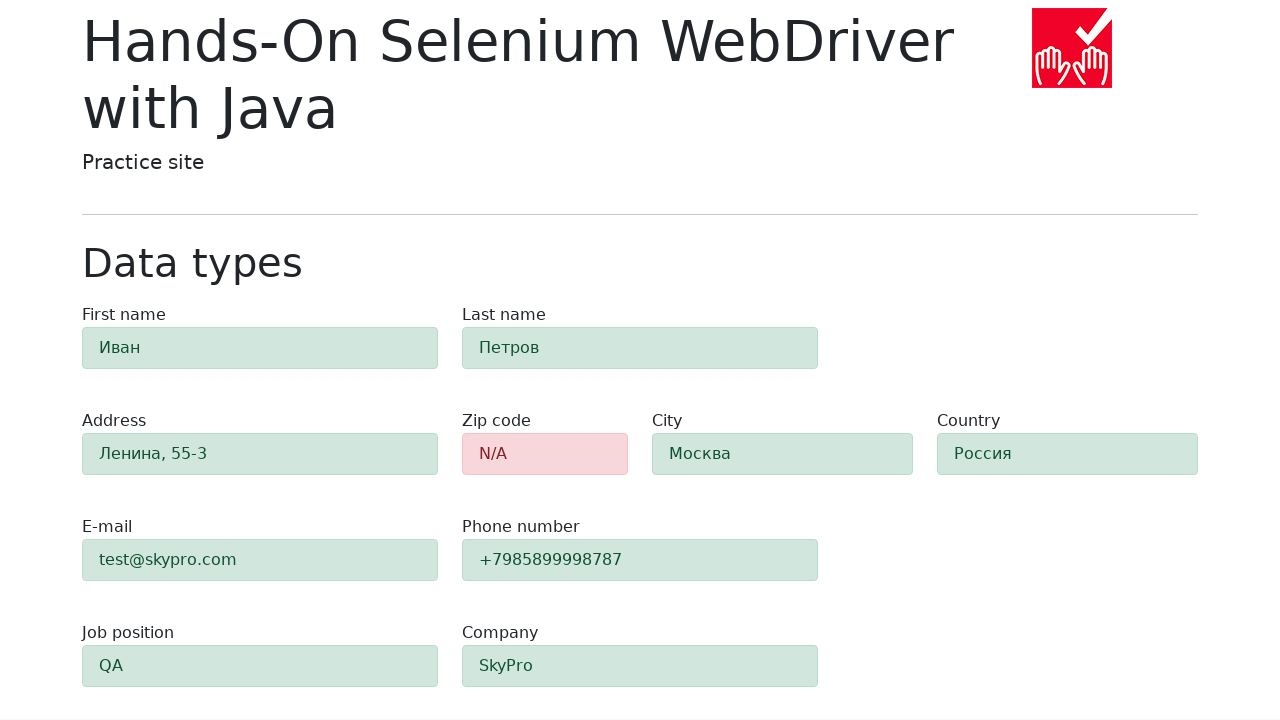